Tests handling a prompt dialog by entering text and verifying the response is displayed on the page

Starting URL: https://practice-automation.com/popups/

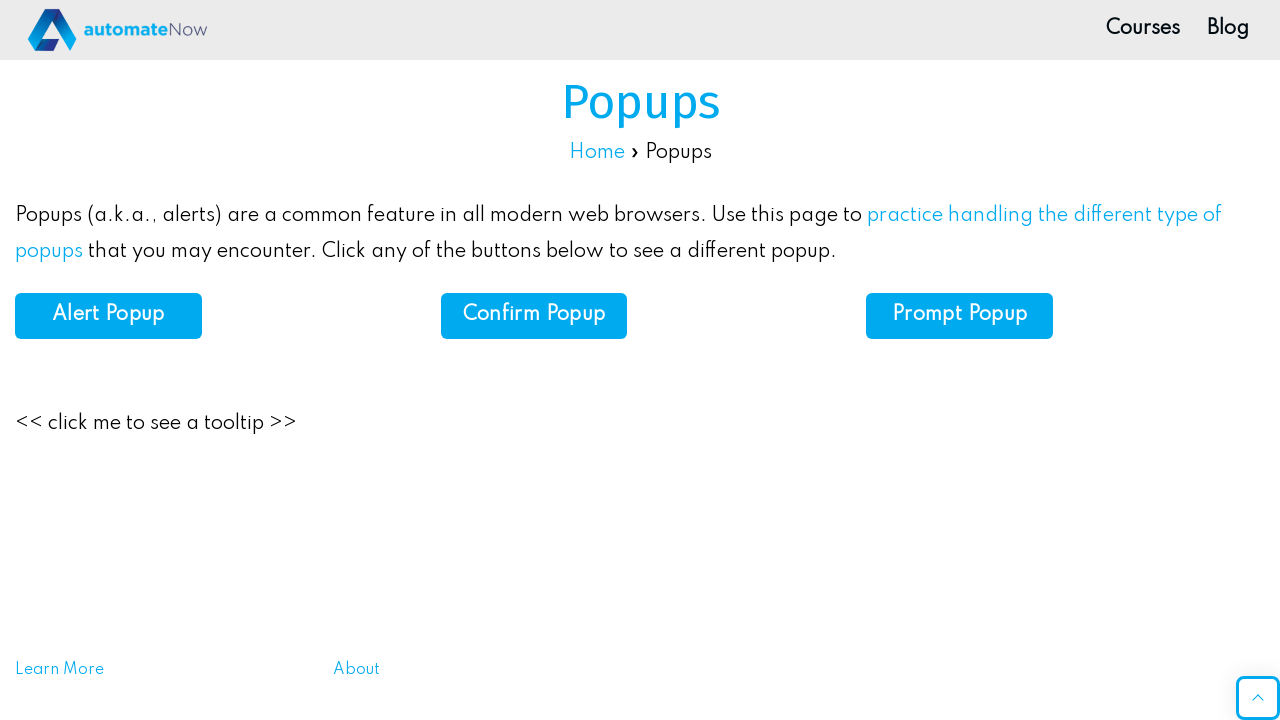

Set up dialog handler to accept prompt with text 'hello world'
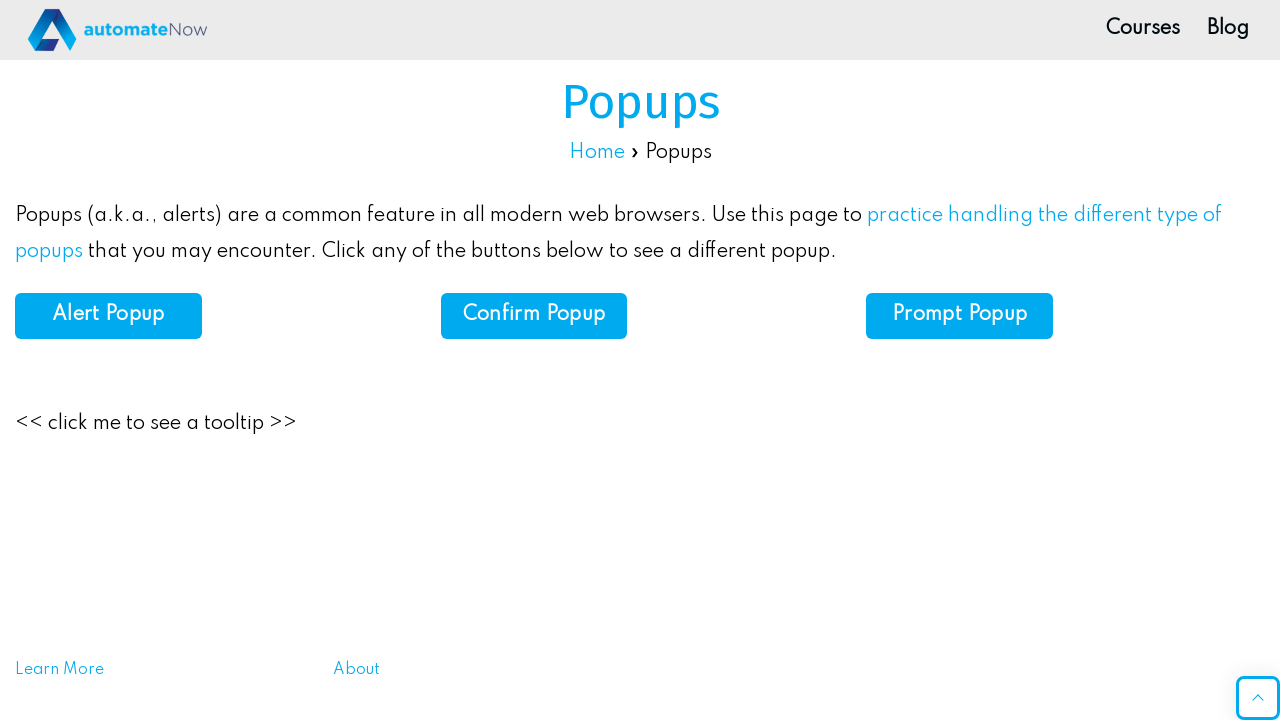

Clicked the prompt button to trigger the dialog at (960, 316) on #prompt
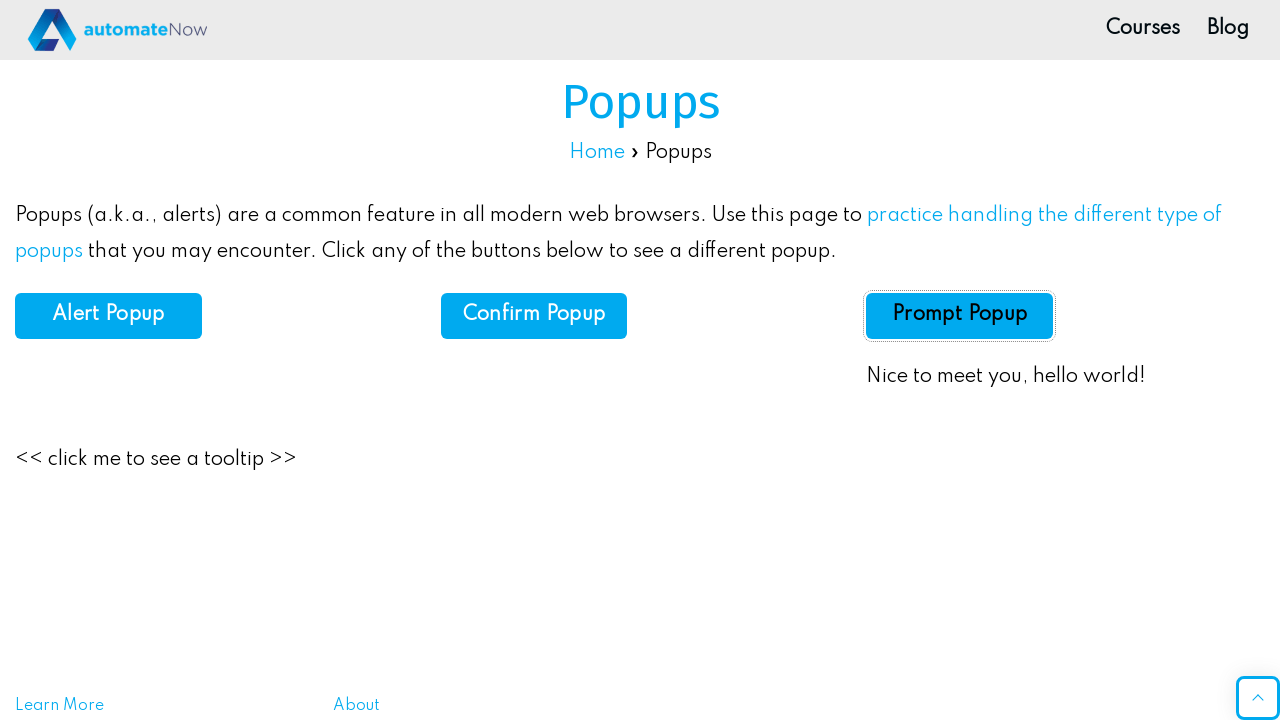

Verified response text 'Nice to meet you, hello world!' is visible on the page
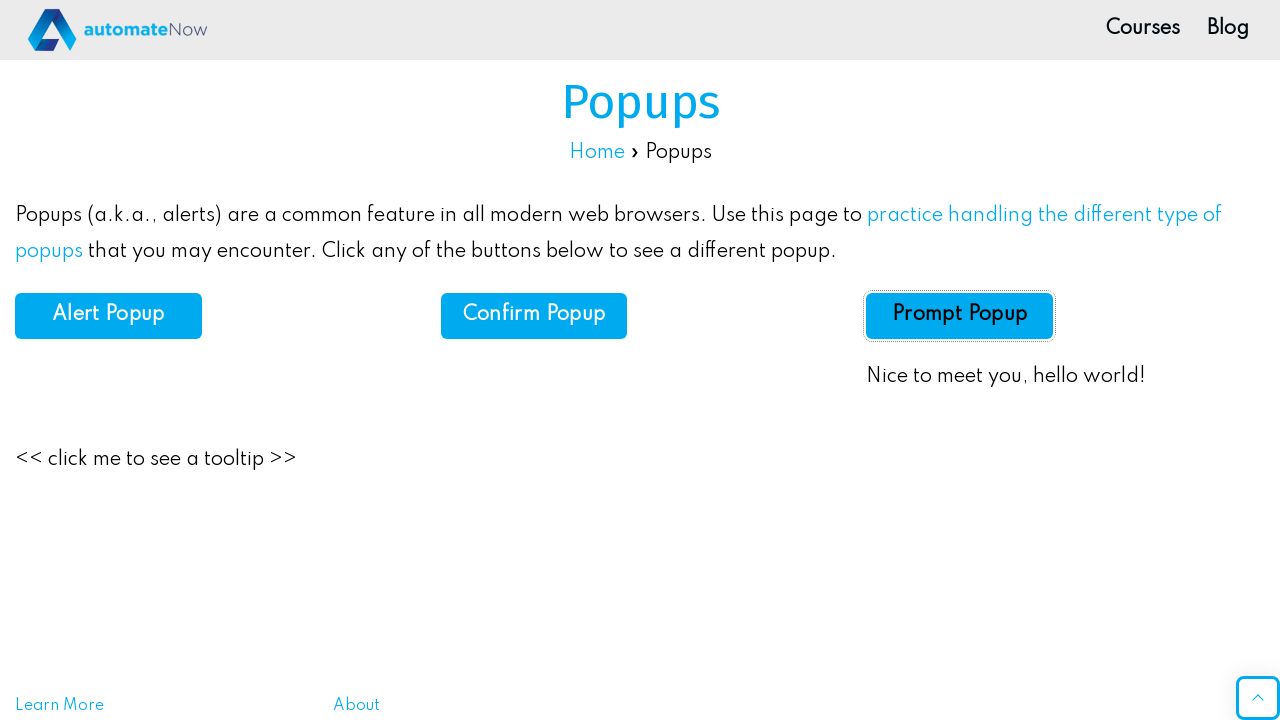

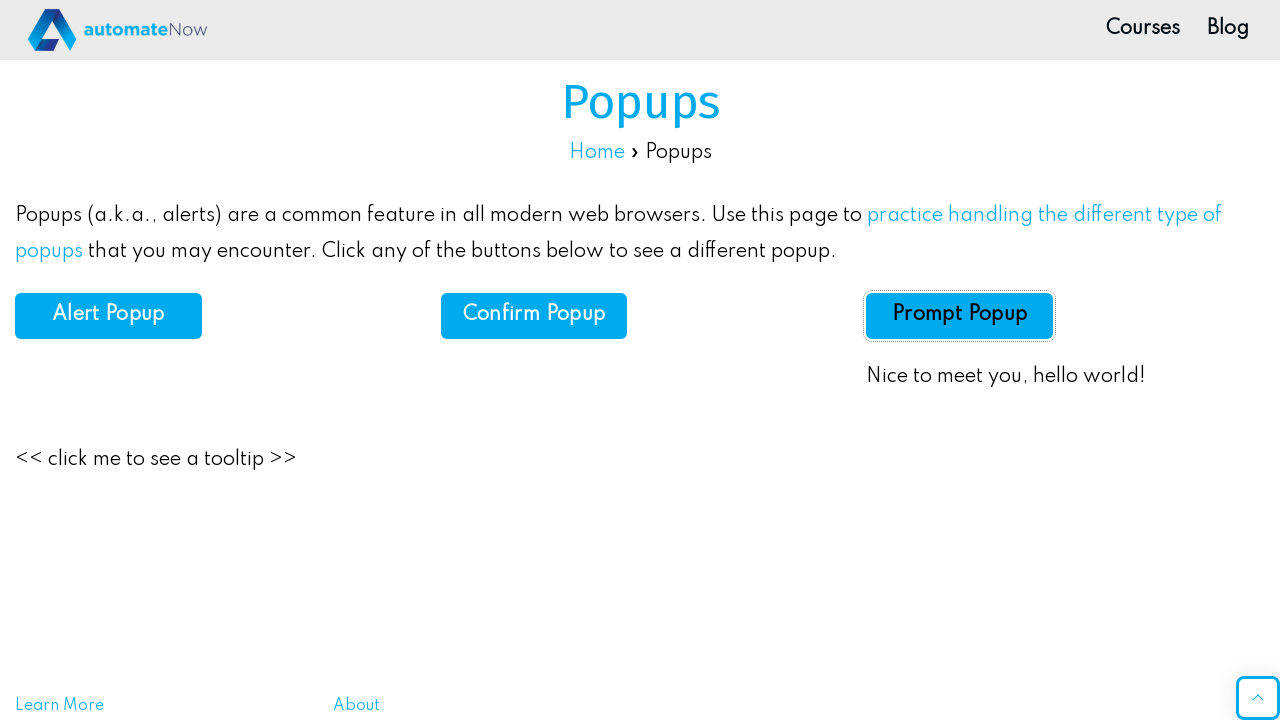